Tests checkbox page functionality by clicking on the "Home" link element

Starting URL: https://demoqa.com/checkbox

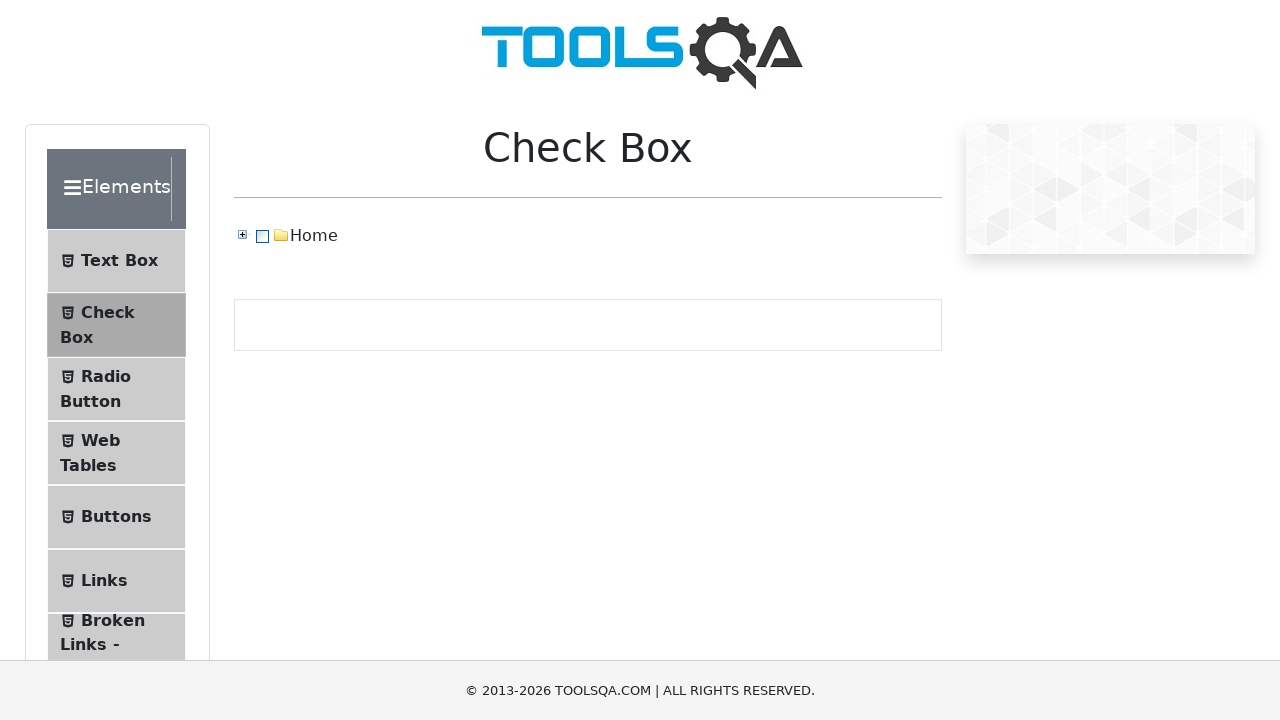

Clicked on the 'Home' link element on checkbox page at (314, 236) on text=Home
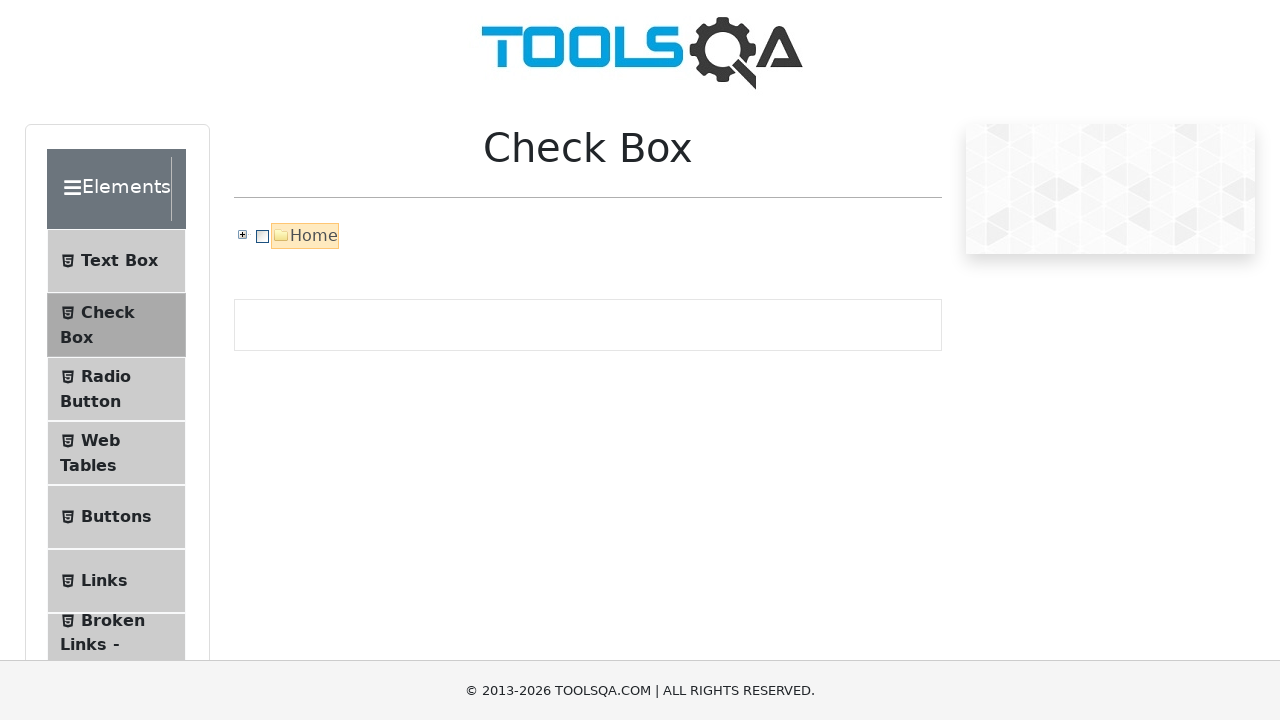

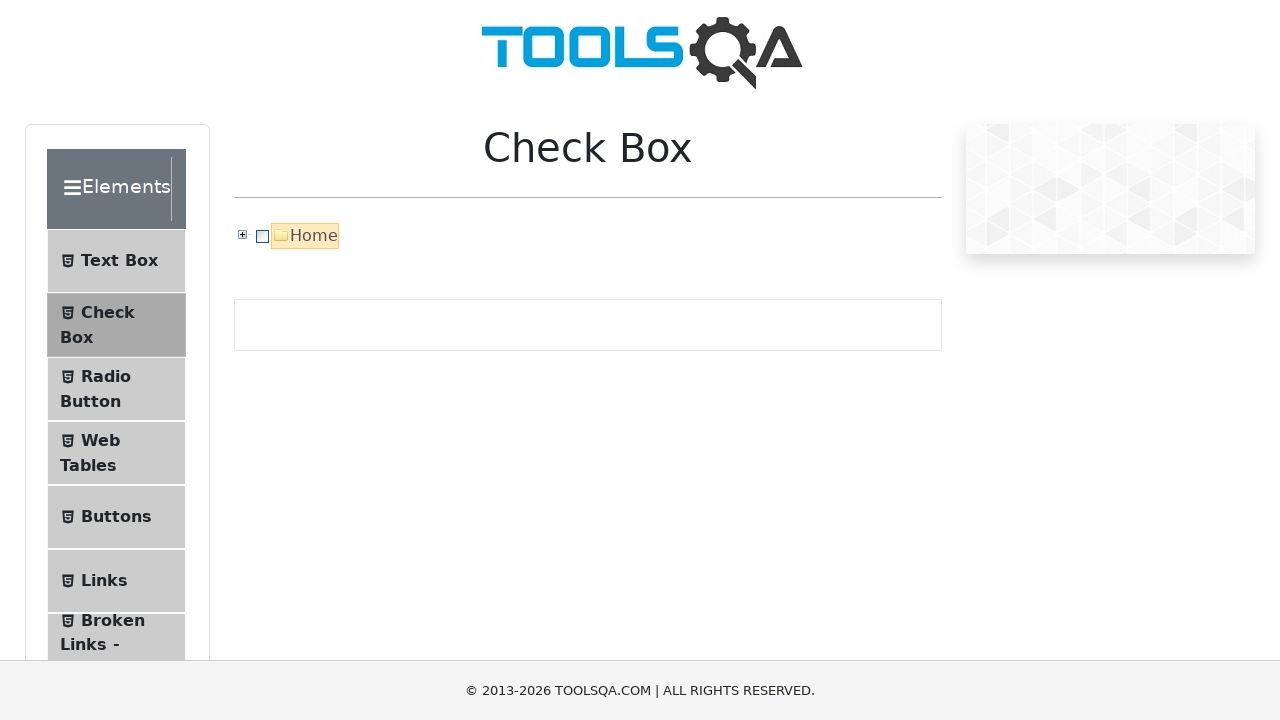